Tests opening a message window by clicking a button and reading the message content

Starting URL: https://demoqa.com/browser-windows

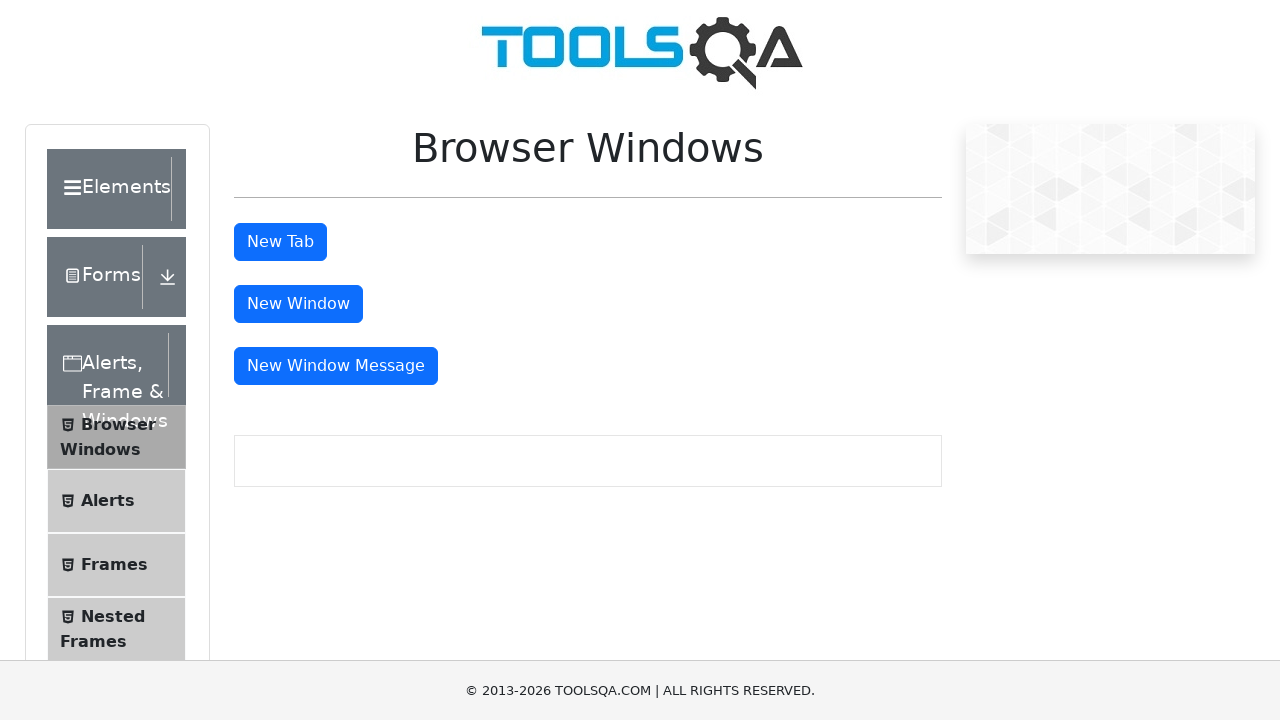

Clicked message window button to open new window at (336, 366) on #messageWindowButton
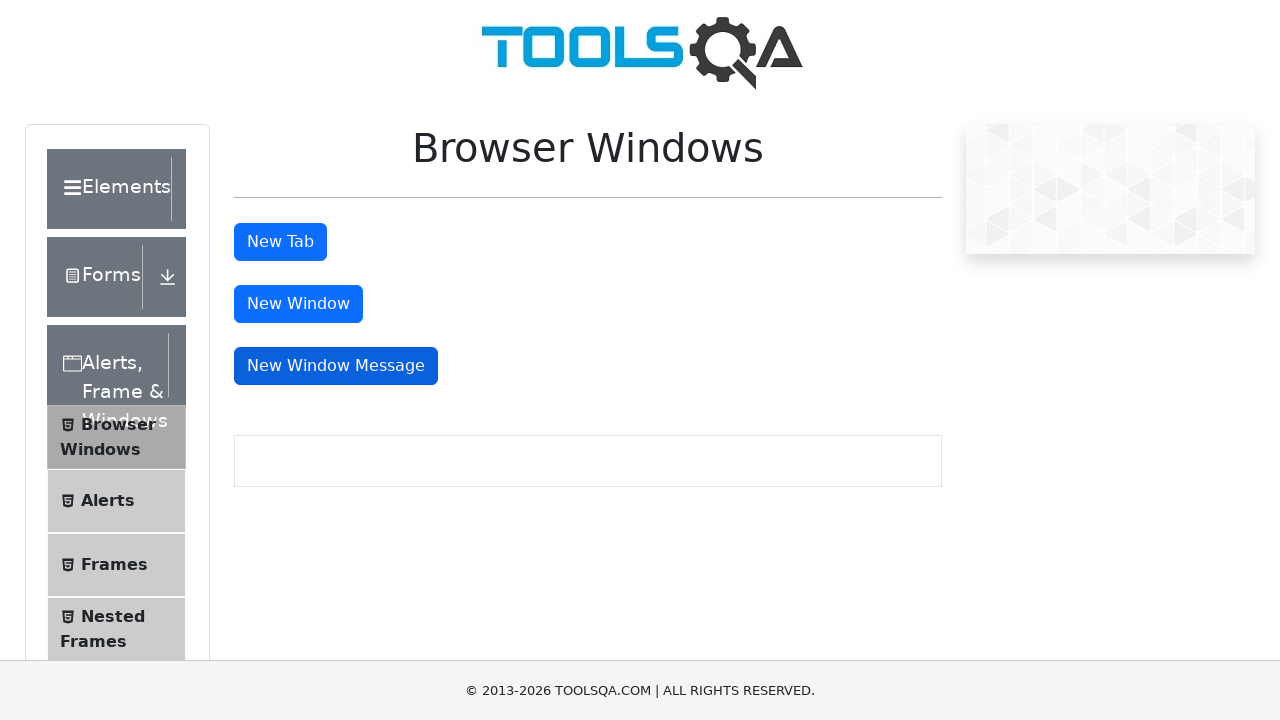

Message window opened and page object acquired
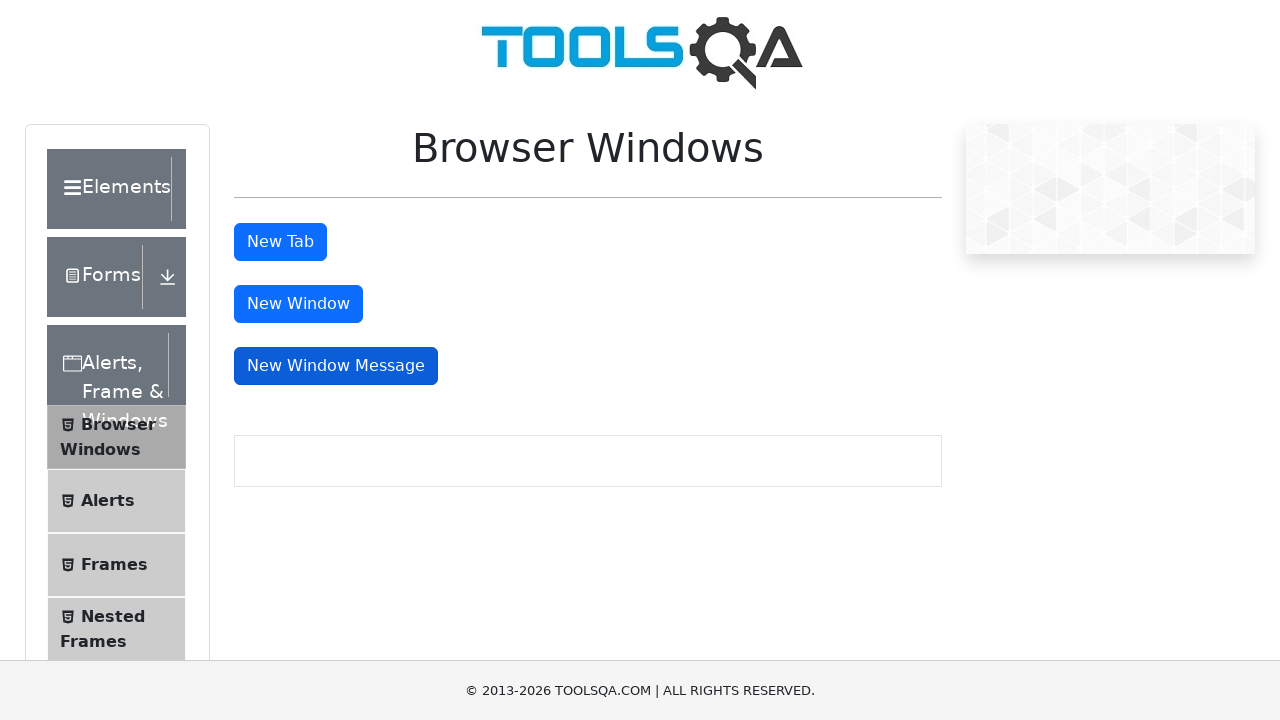

Message window page load state completed
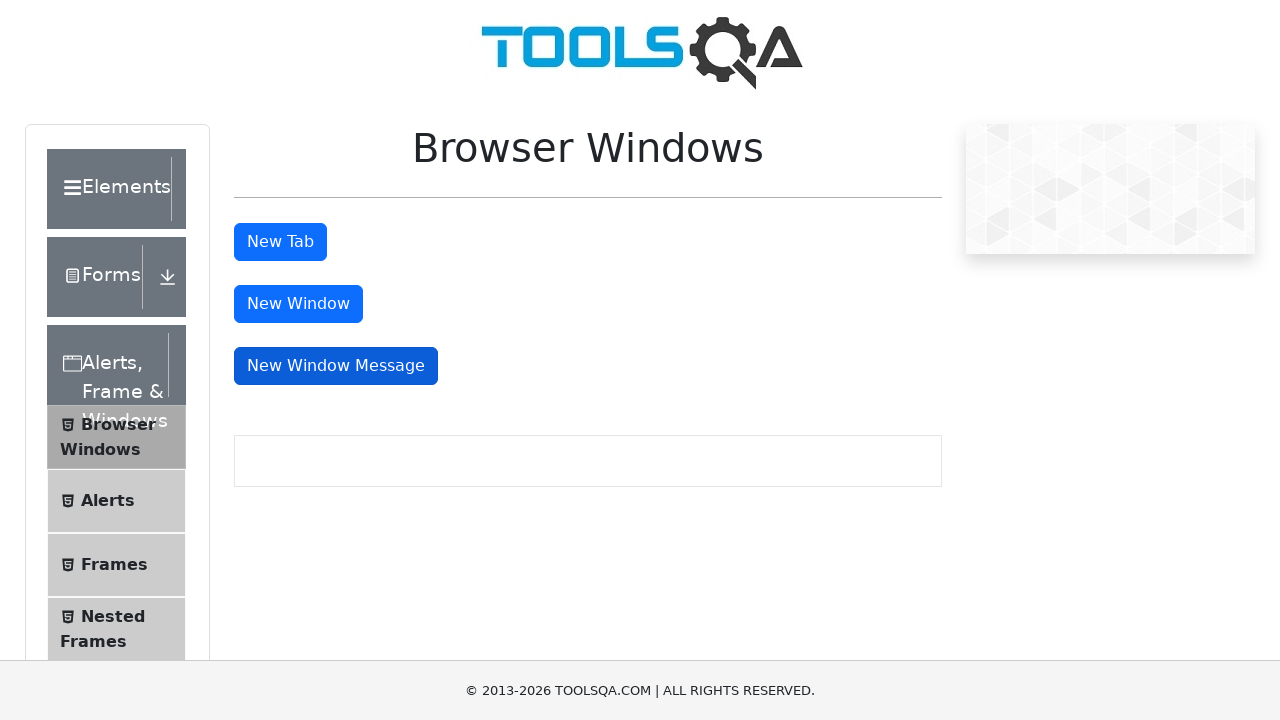

Extracted message text from window: 'Knowledge increases by sharing but not by saving. Please share this website with your friends and in your organization.'
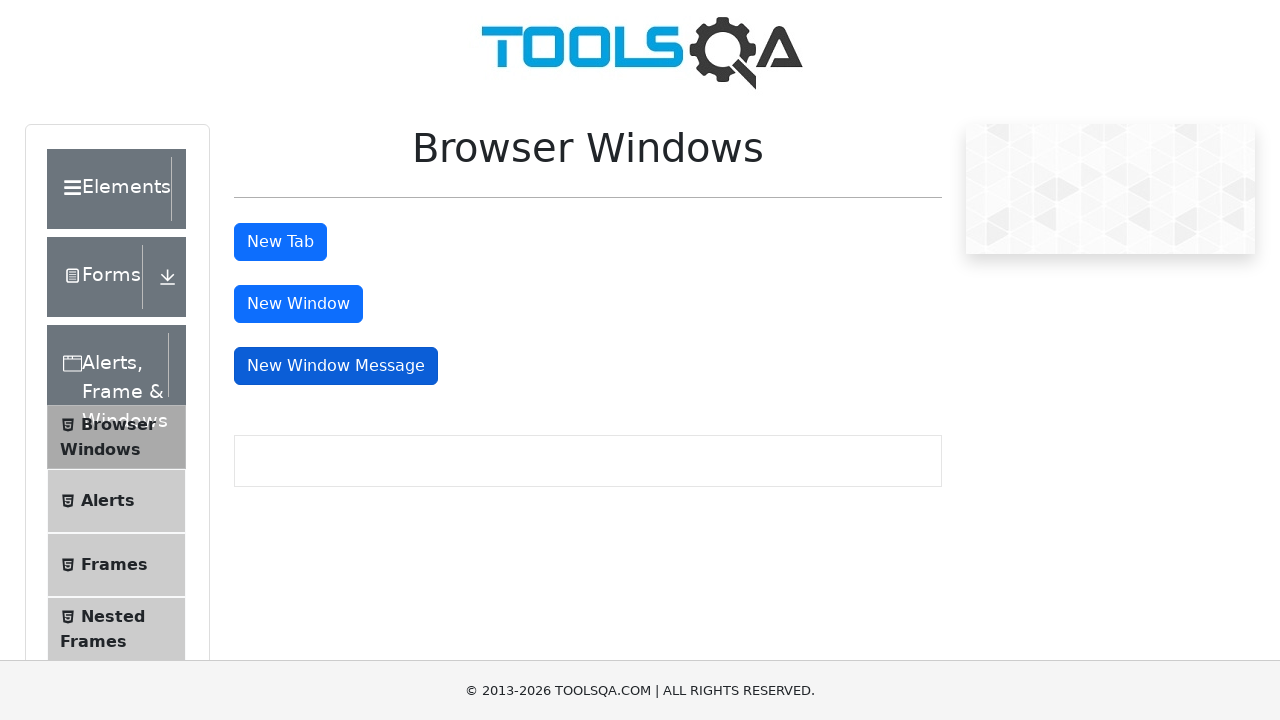

Closed the message window
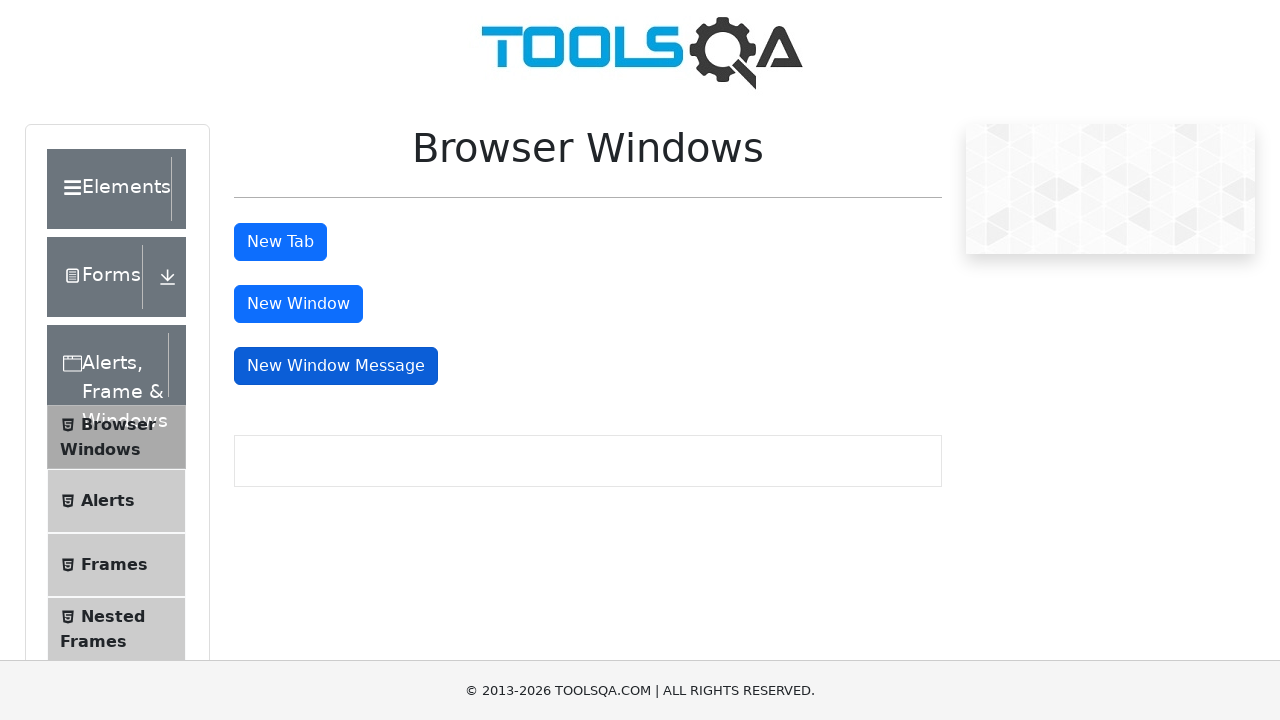

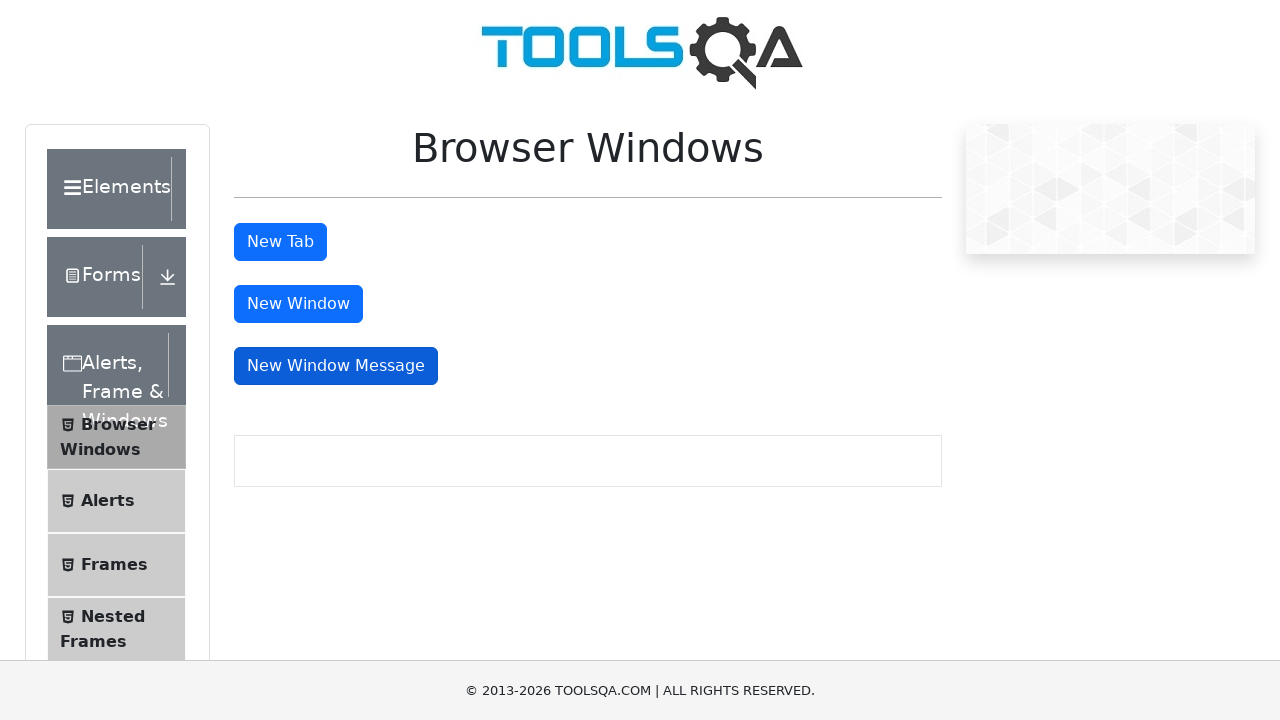